Tests a registration form by filling out various input fields including text fields, radio buttons, checkboxes, dropdowns, and submitting the form

Starting URL: https://demo.automationtesting.in/Register.html

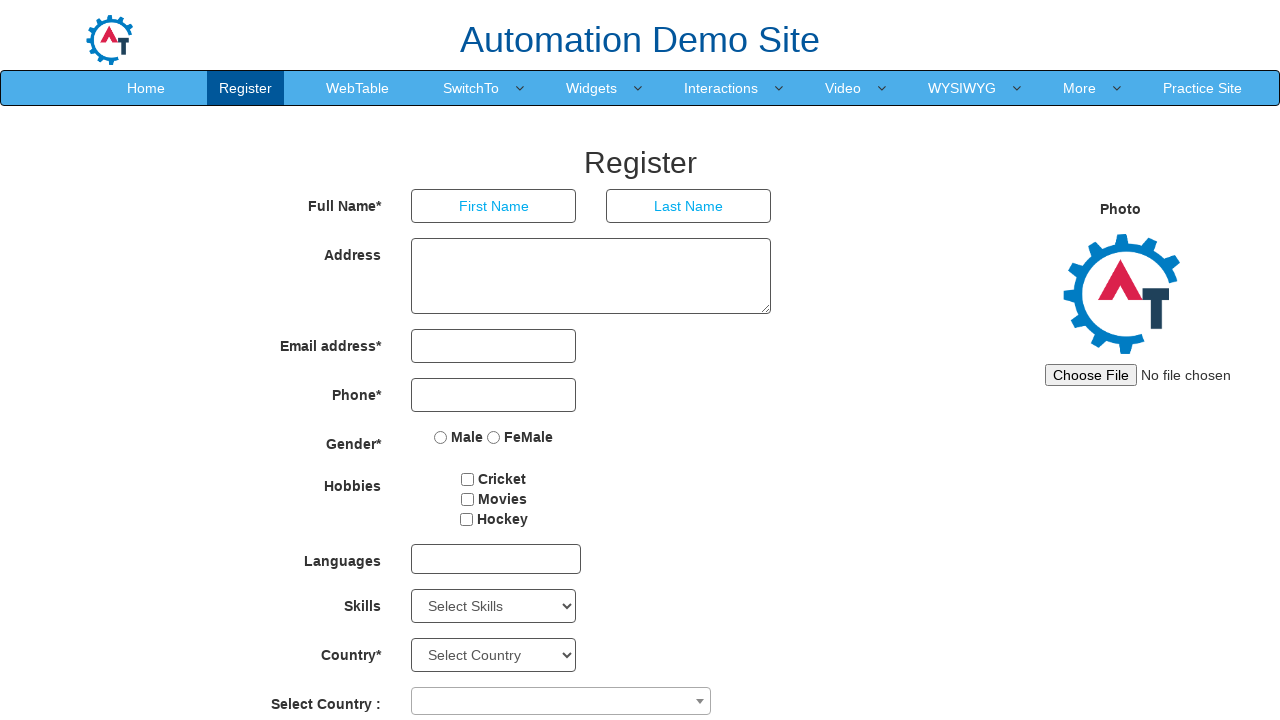

Filled first name field with 'praveena' on input[placeholder='First Name']
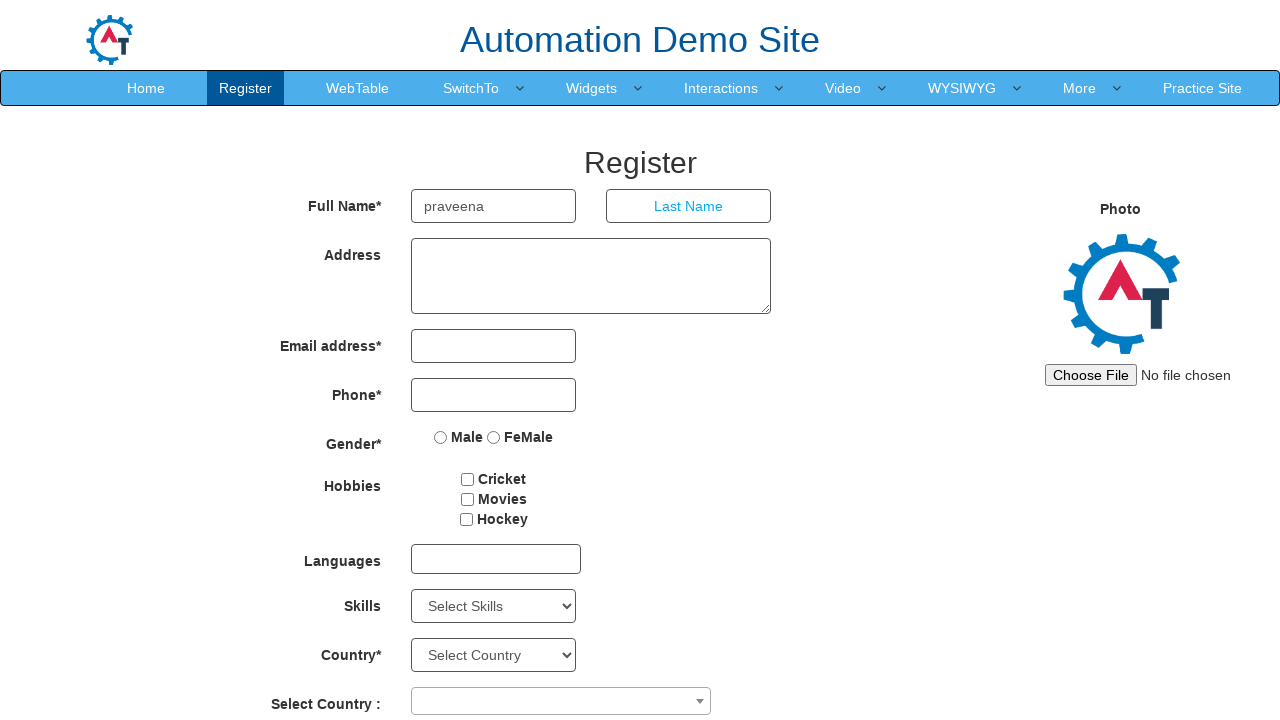

Filled last name field with 'kondapalli' on input[placeholder='Last Name']
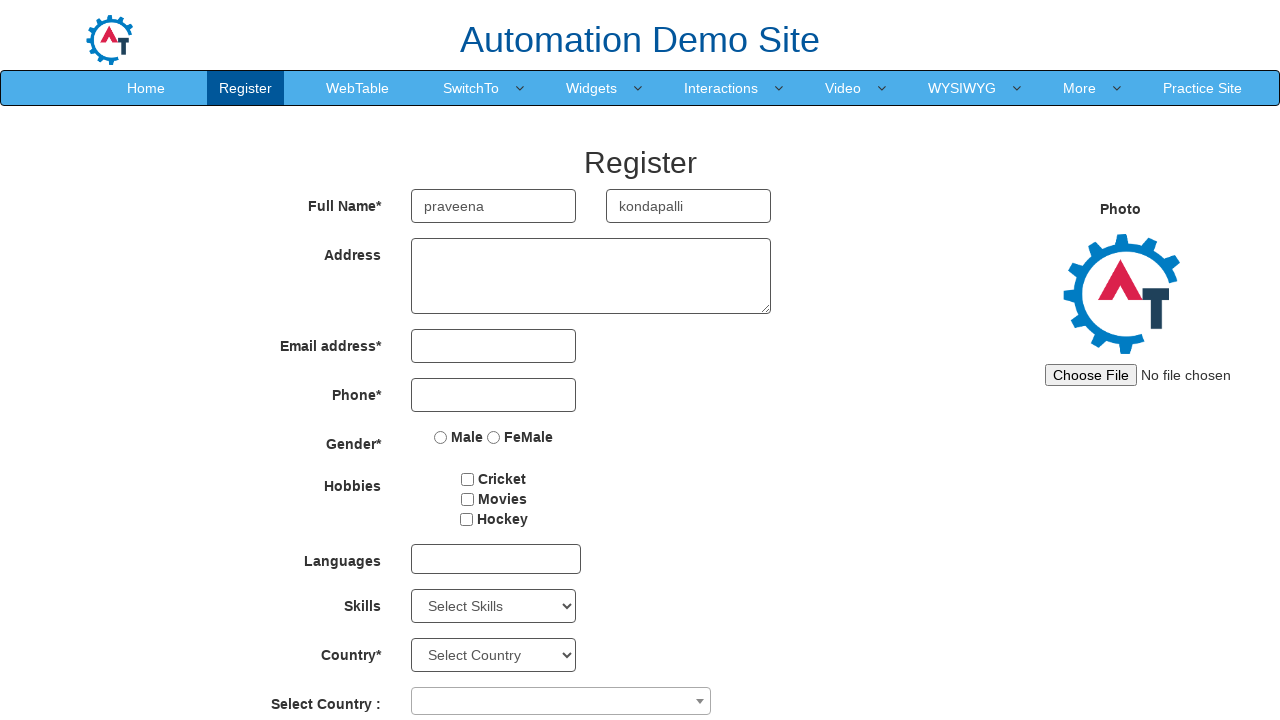

Filled address field with '1340 basswood crst' on textarea[rows='3']
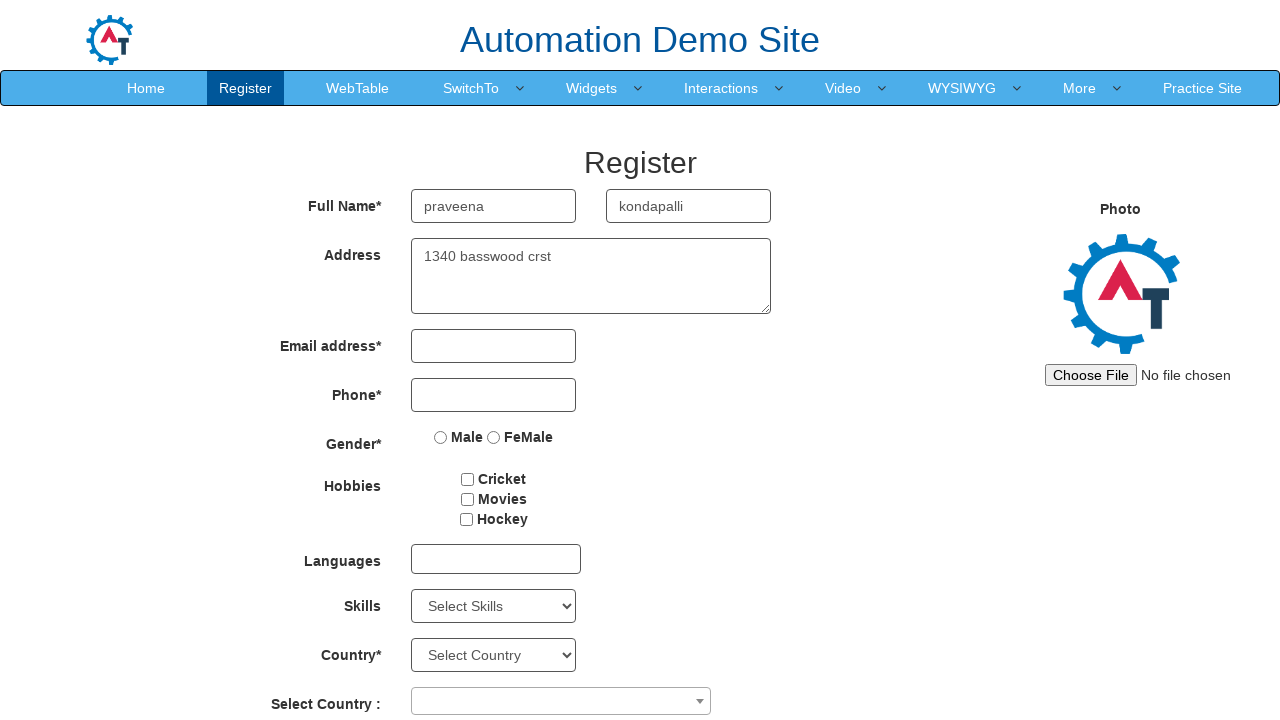

Filled email field with 'pravi@gmail.com' on input[type='email']
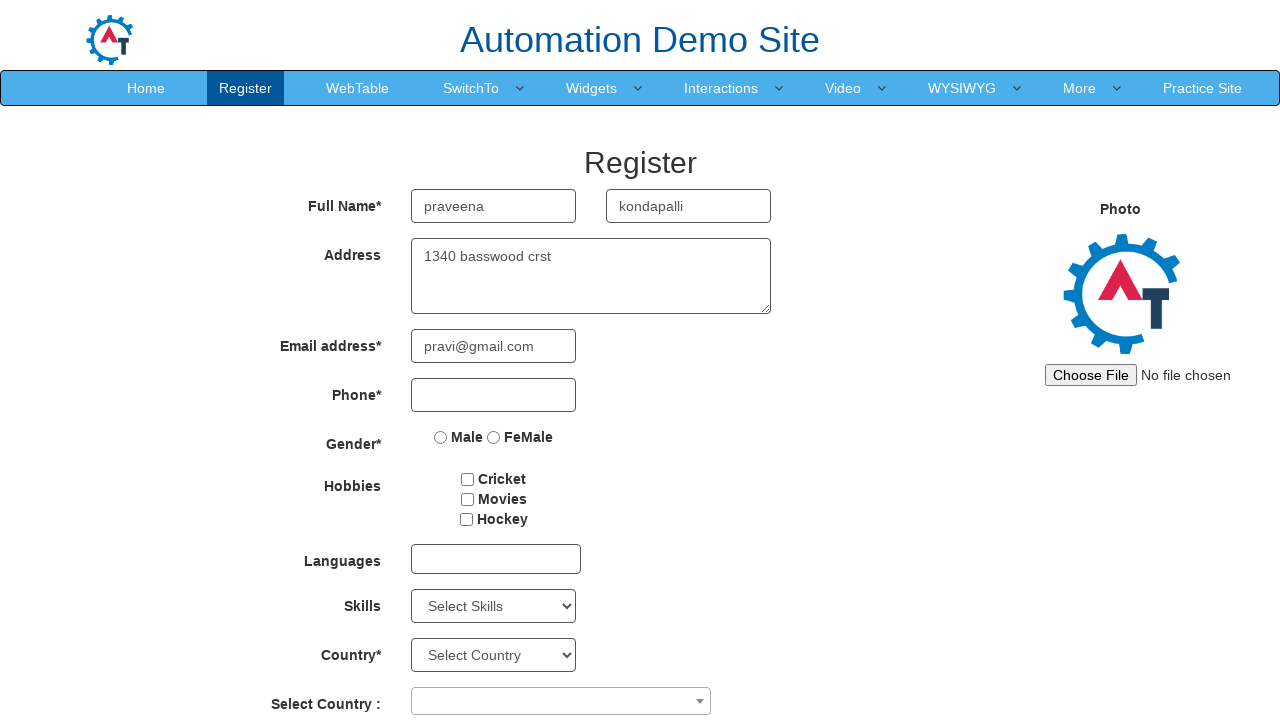

Filled phone number field with '1234567890' on input[type='tel']
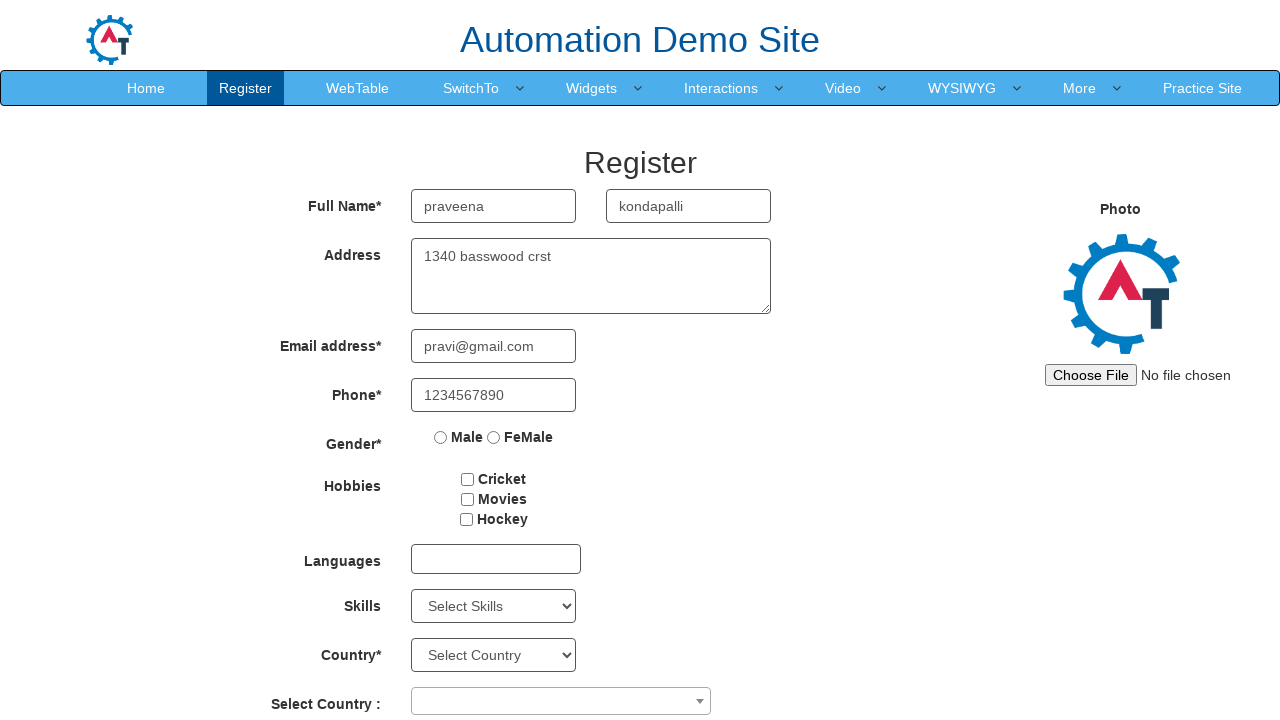

Selected 'FeMale' gender radio button at (494, 437) on input[value='FeMale']
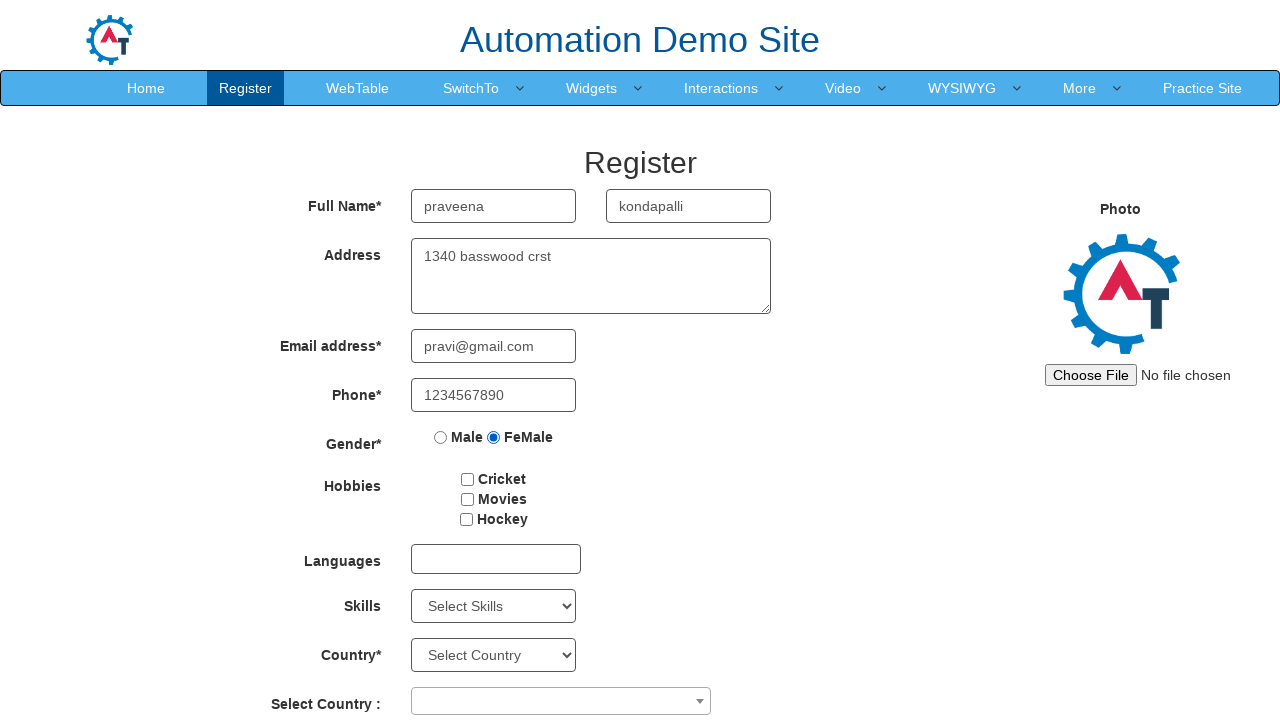

Checked hobby checkbox at (467, 499) on input#checkbox2
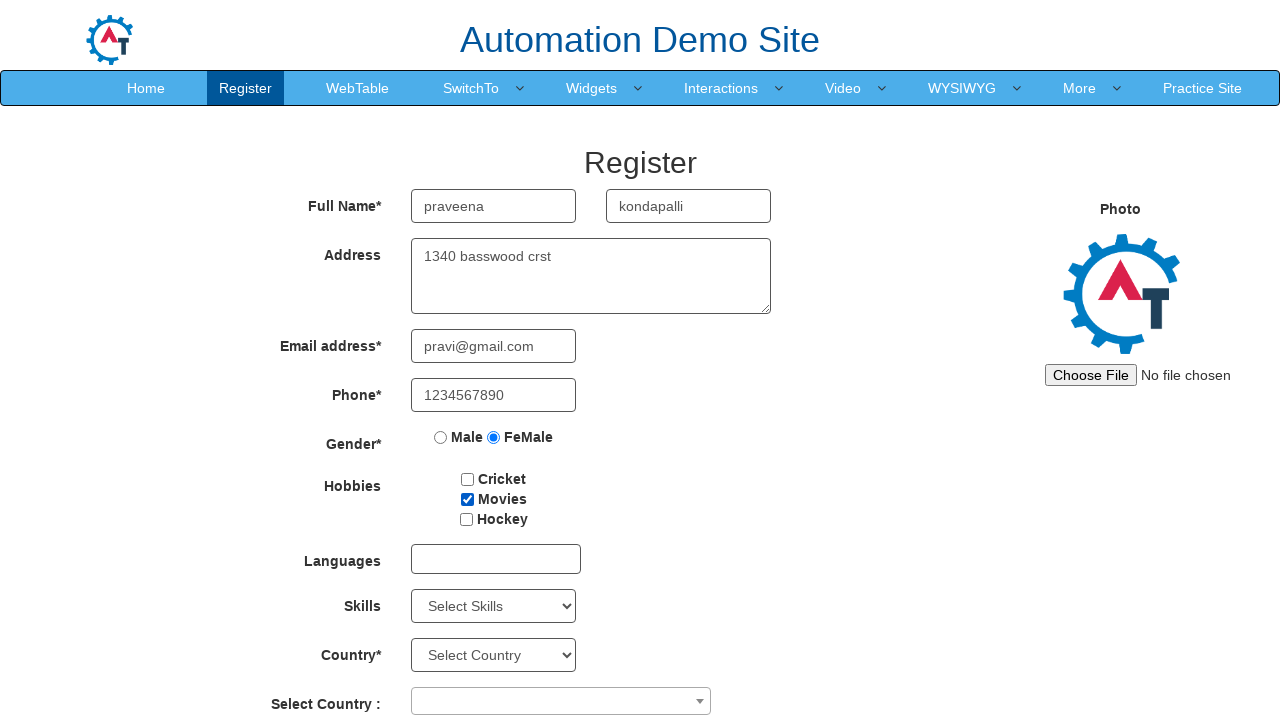

Clicked language dropdown at (496, 559) on div#msdd
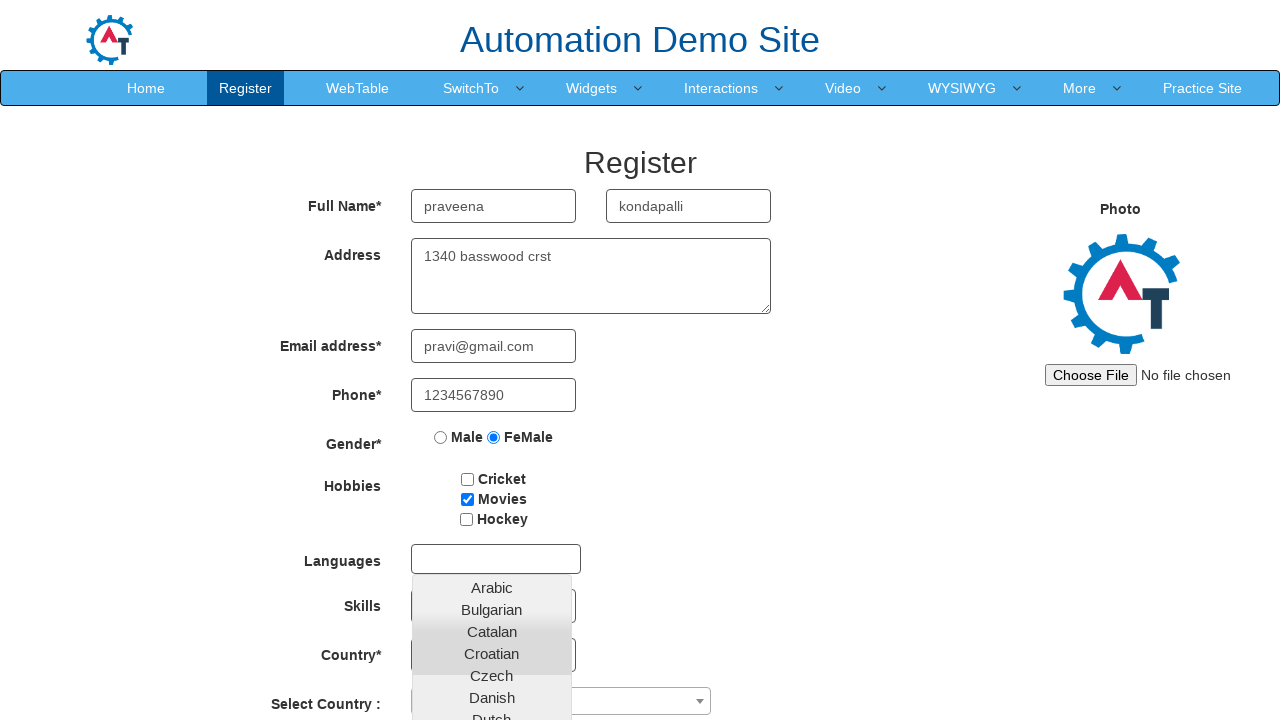

Selected 'Arabic' from language dropdown at (492, 587) on a:text('Arabic')
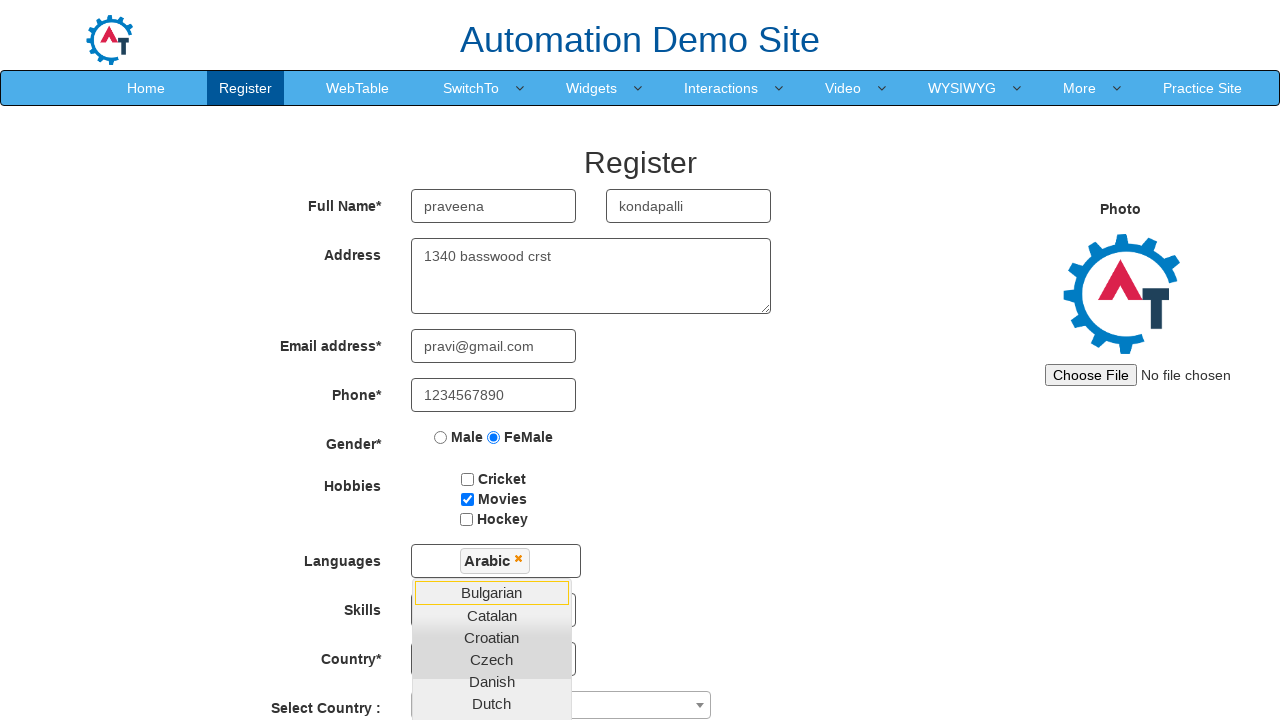

Selected 'Adobe InDesign' from skills dropdown on #Skills
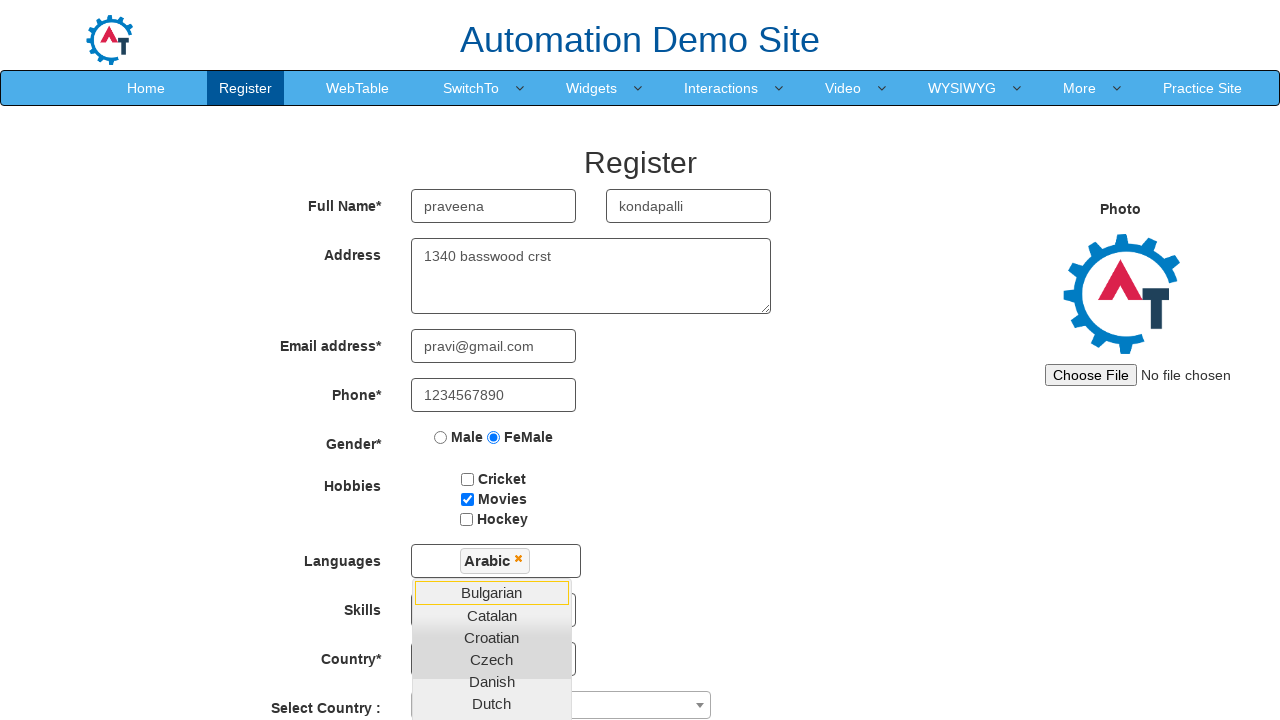

Selected 'Australia' from country dropdown on select#country
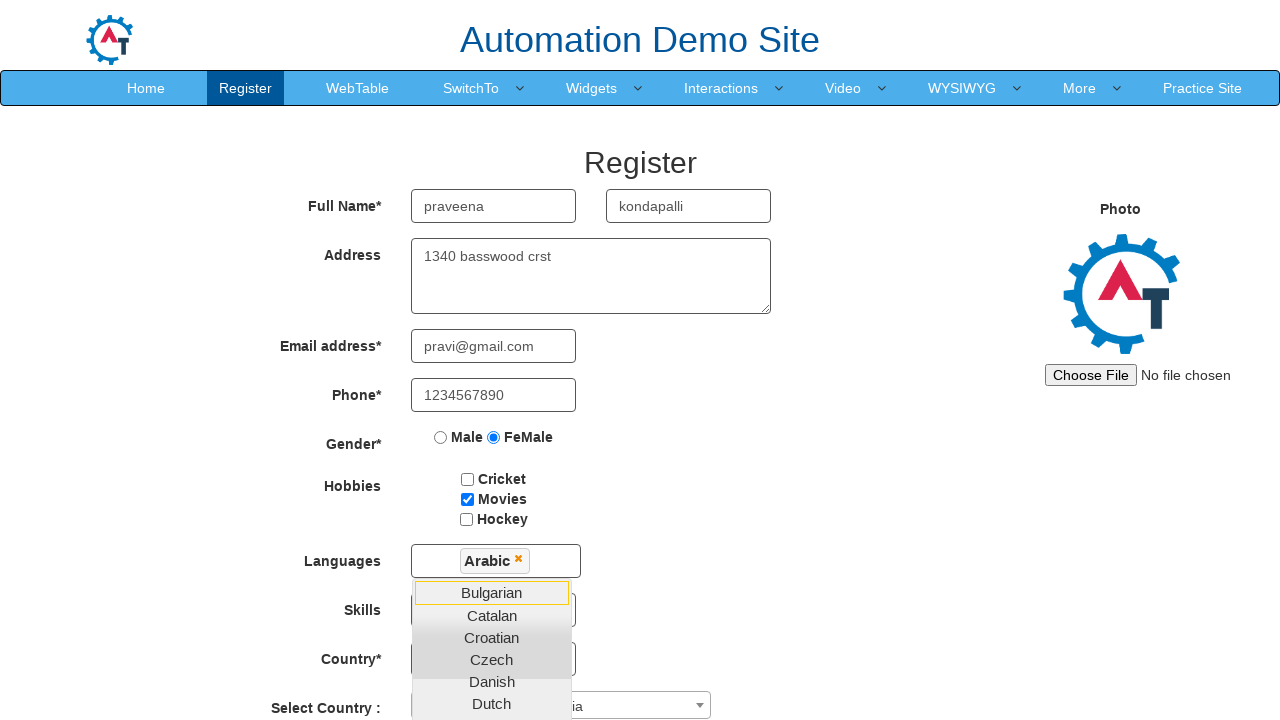

Selected birth year '1982' on select#yearbox
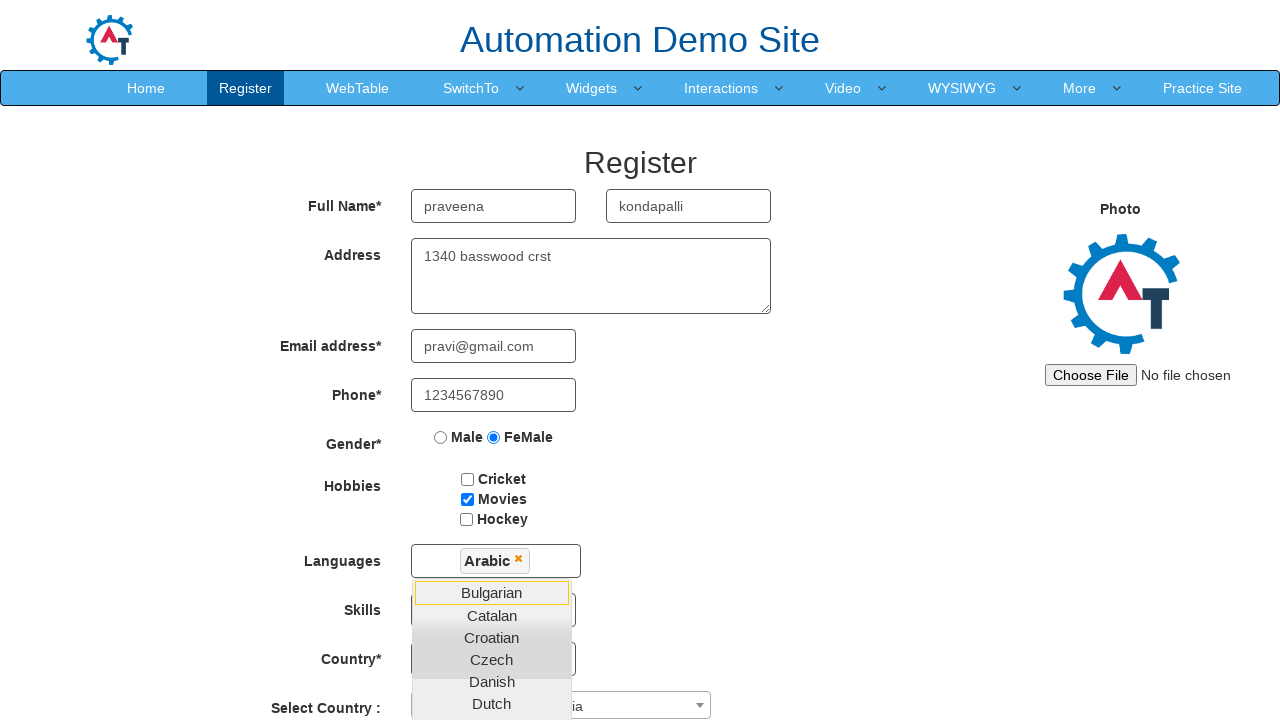

Selected birth month 'January' on select[placeholder='Month']
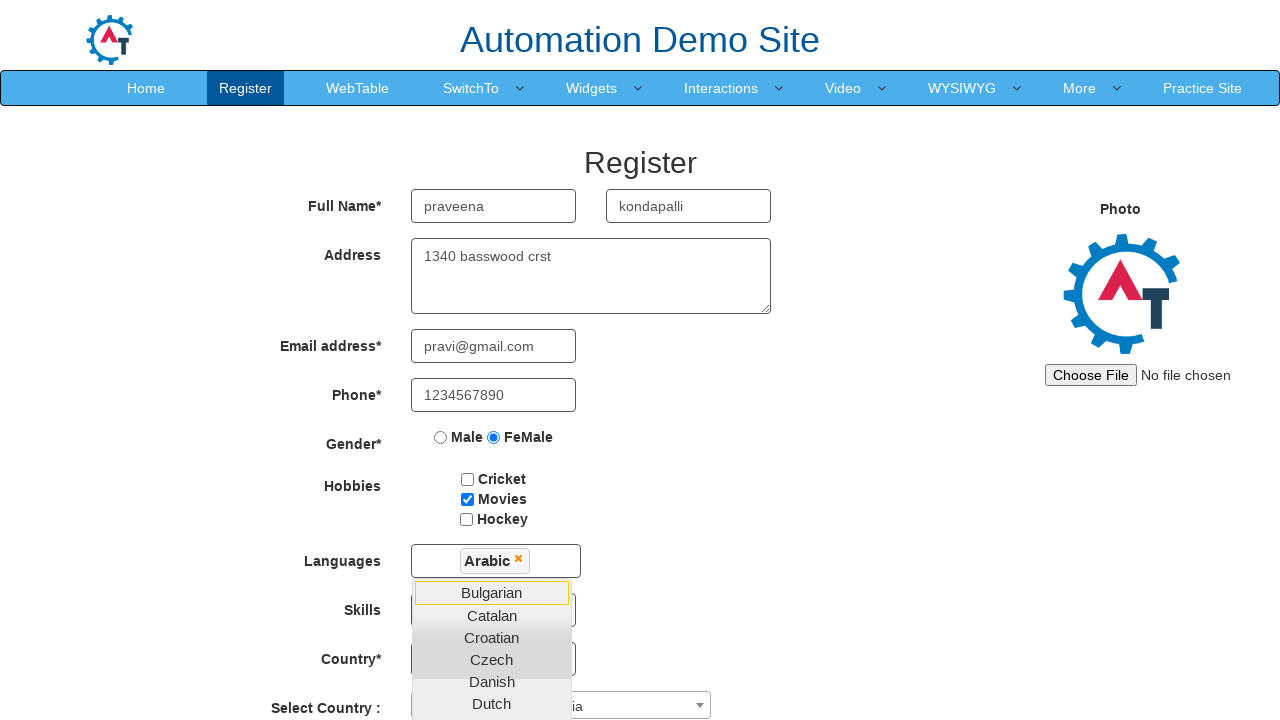

Selected birth day '3' on select#daybox
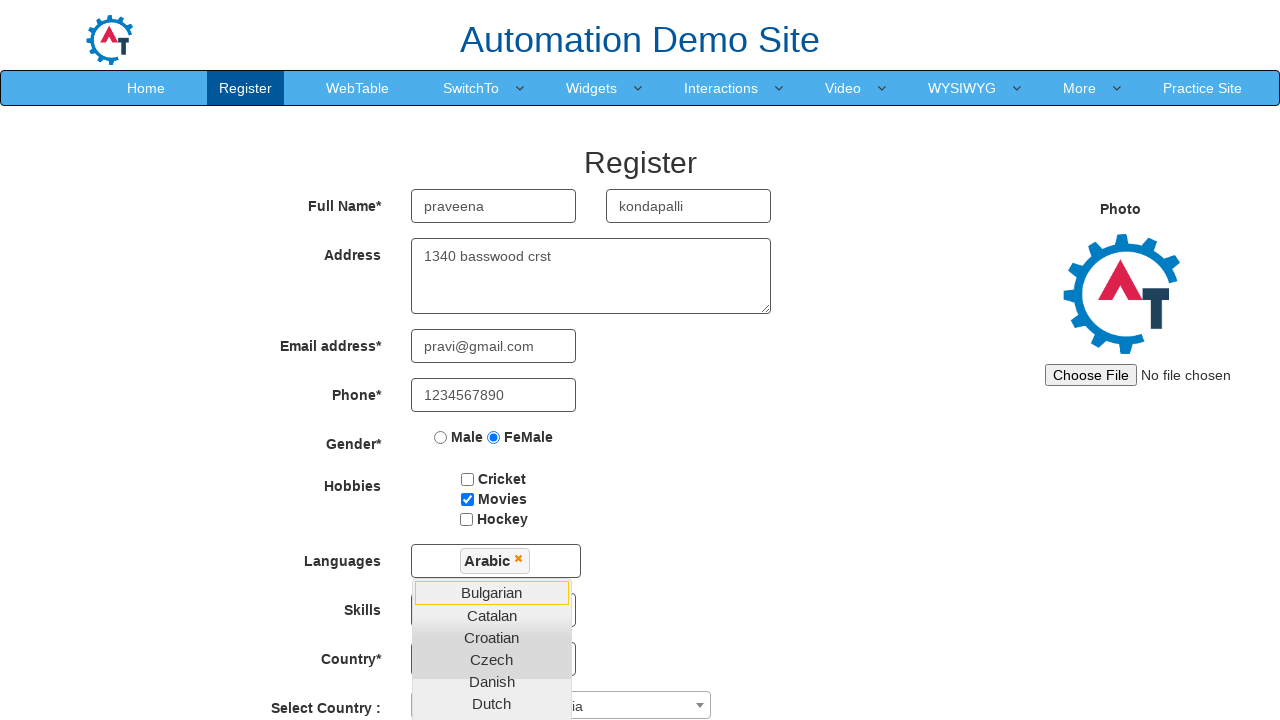

Filled password field with 'pravi23' on input#firstpassword
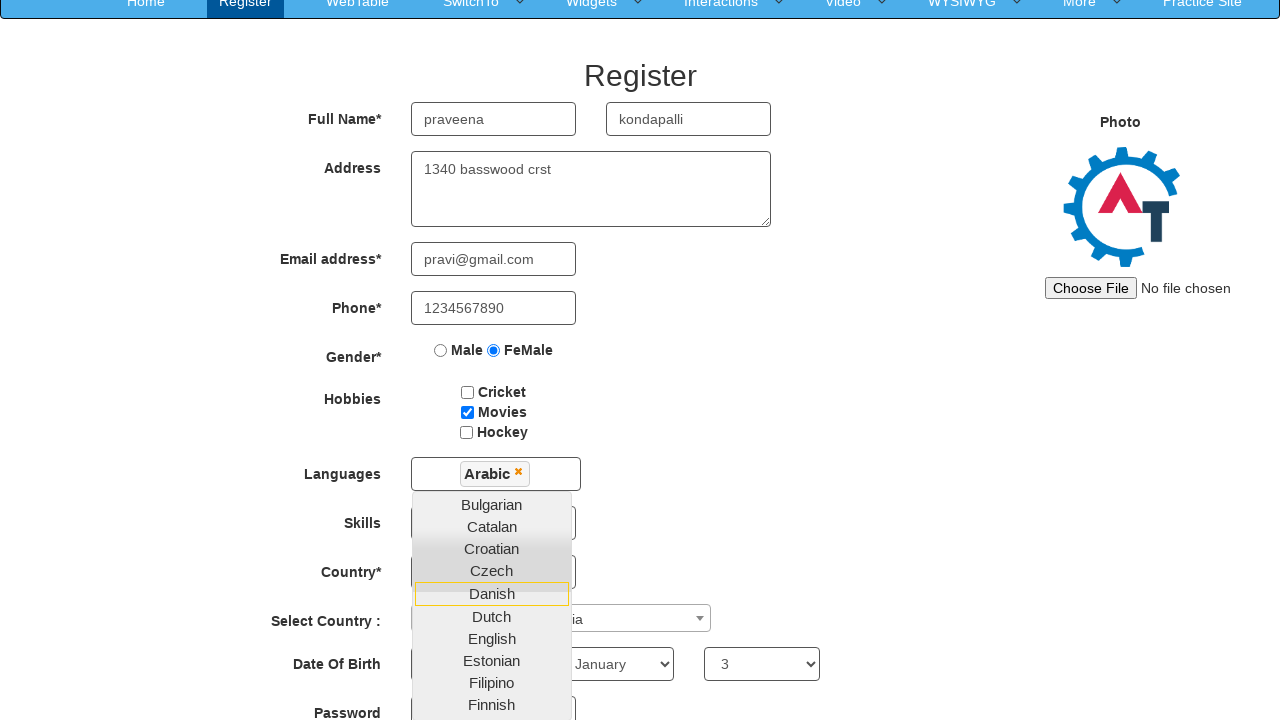

Filled confirm password field with 'pravi123' on input#secondpassword
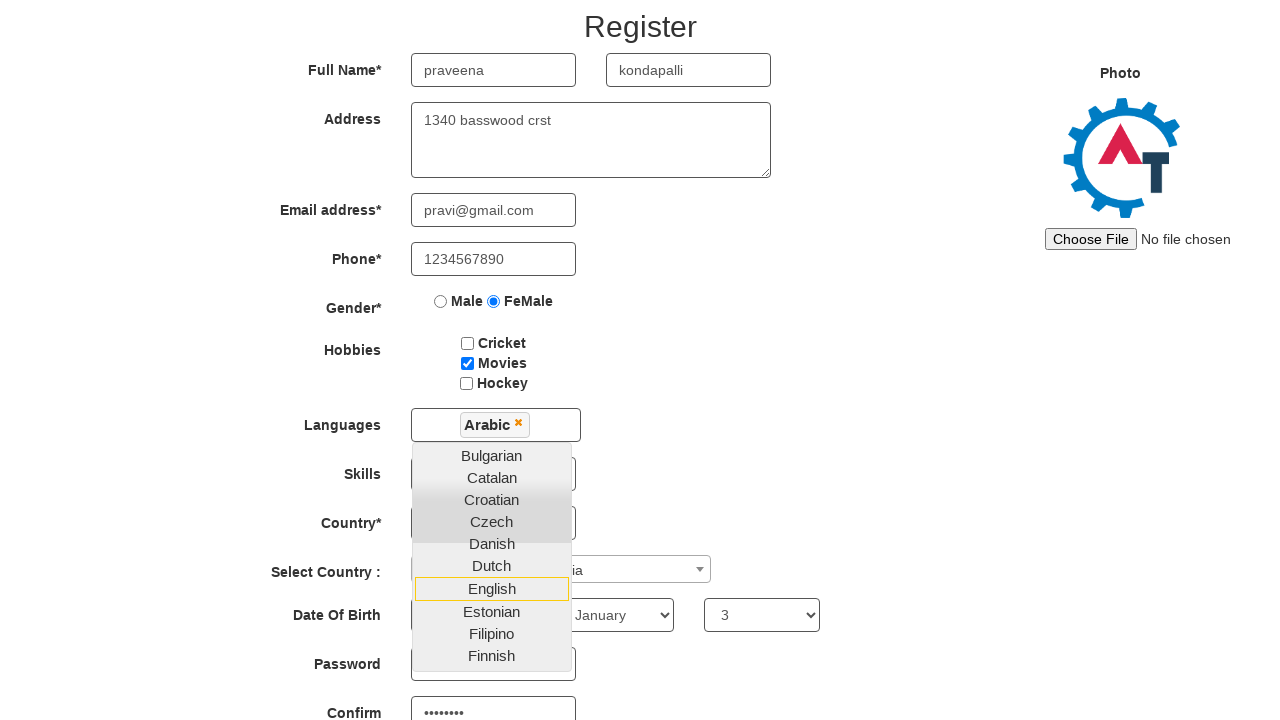

Clicked submit button to complete registration at (572, 623) on #submitbtn
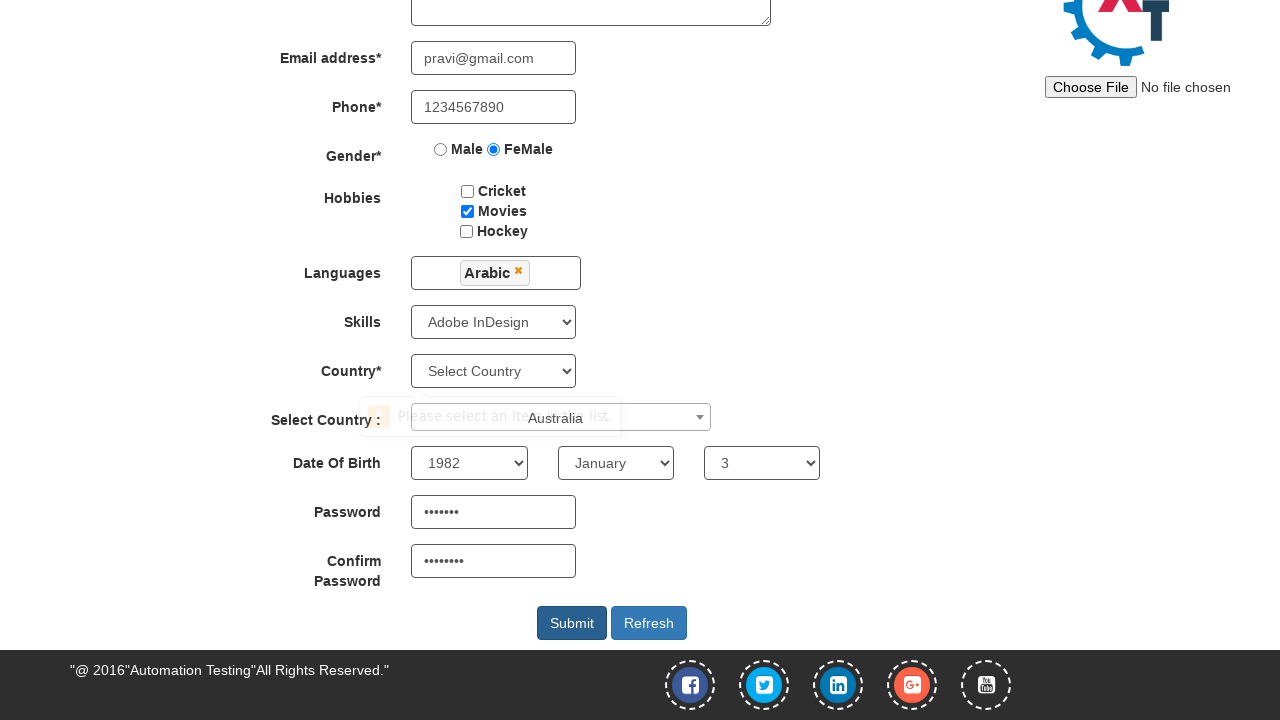

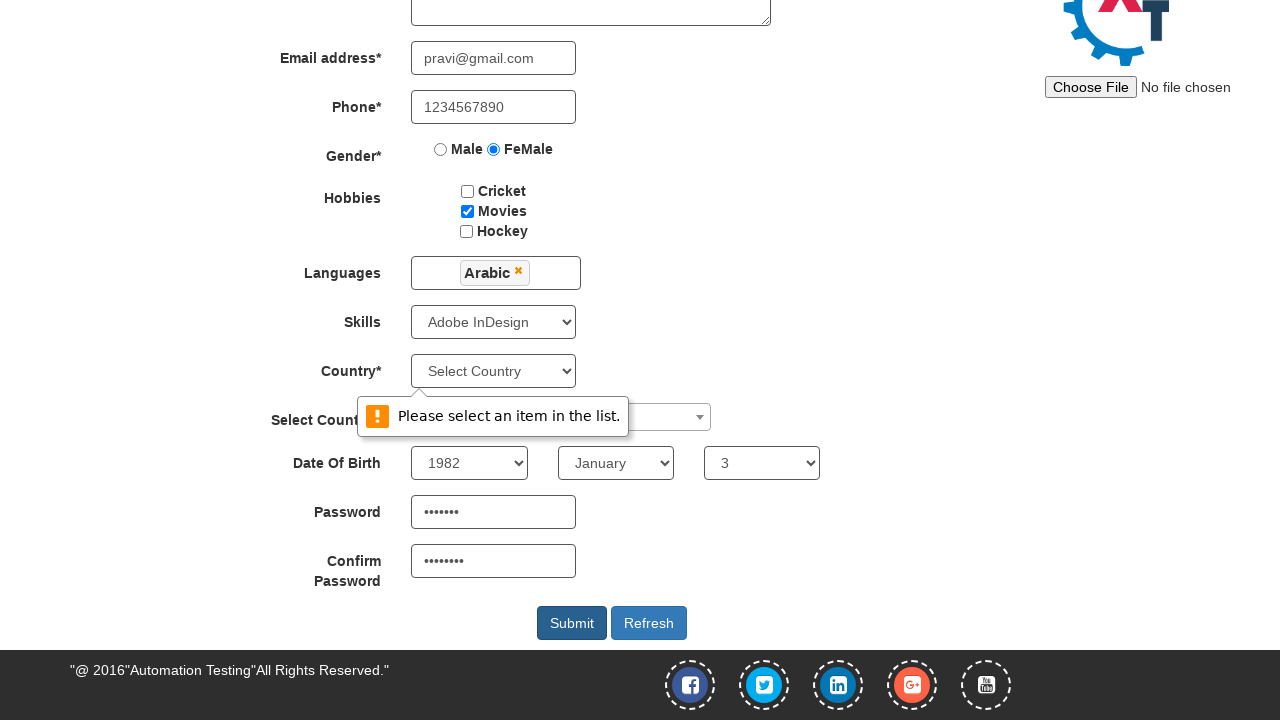